Tests the hidden layers functionality by clicking a green button once, then verifying that a second click times out (button becomes hidden or unclickable after first click)

Starting URL: http://uitestingplayground.com/hiddenlayers

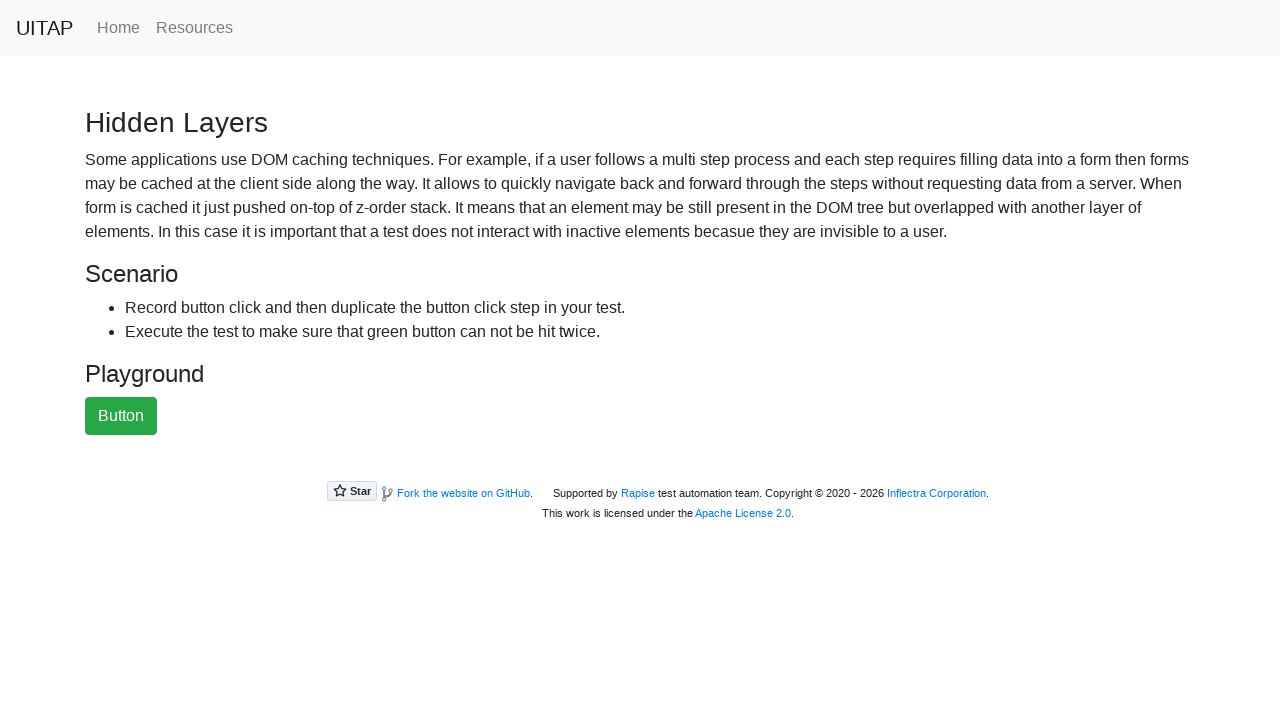

Located the green button element
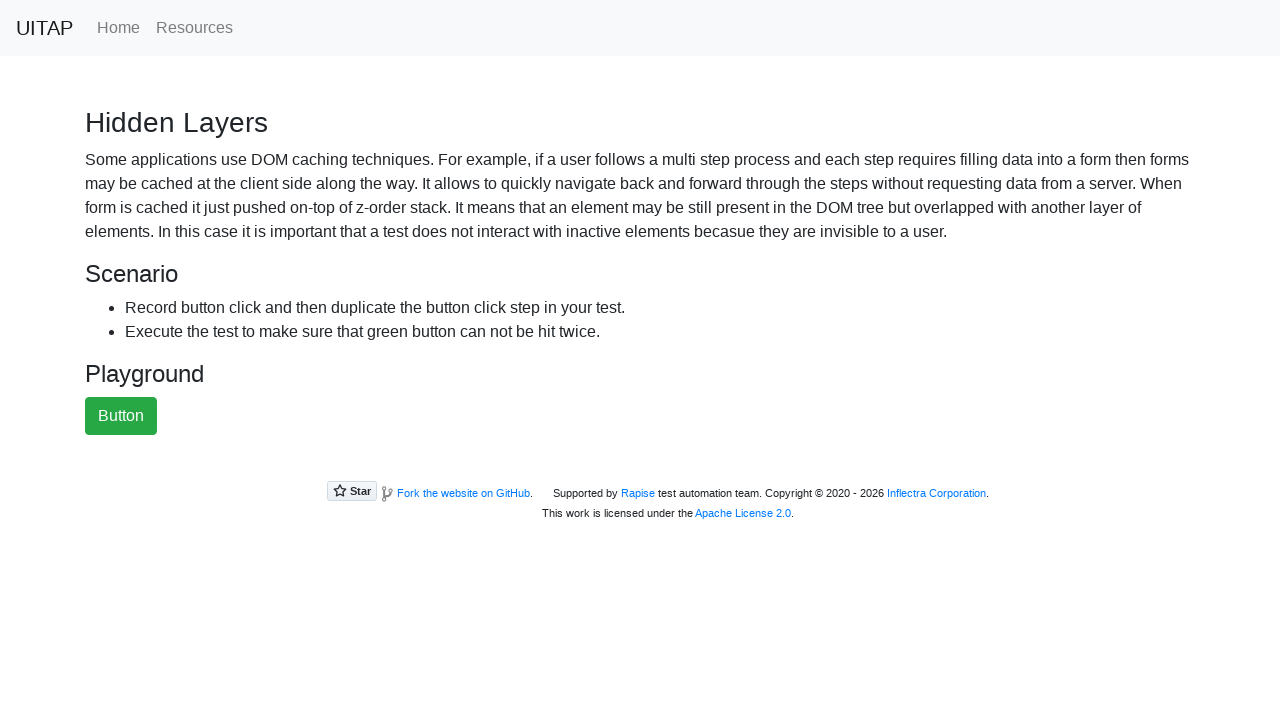

Clicked the green button (first click) at (121, 416) on button#greenButton
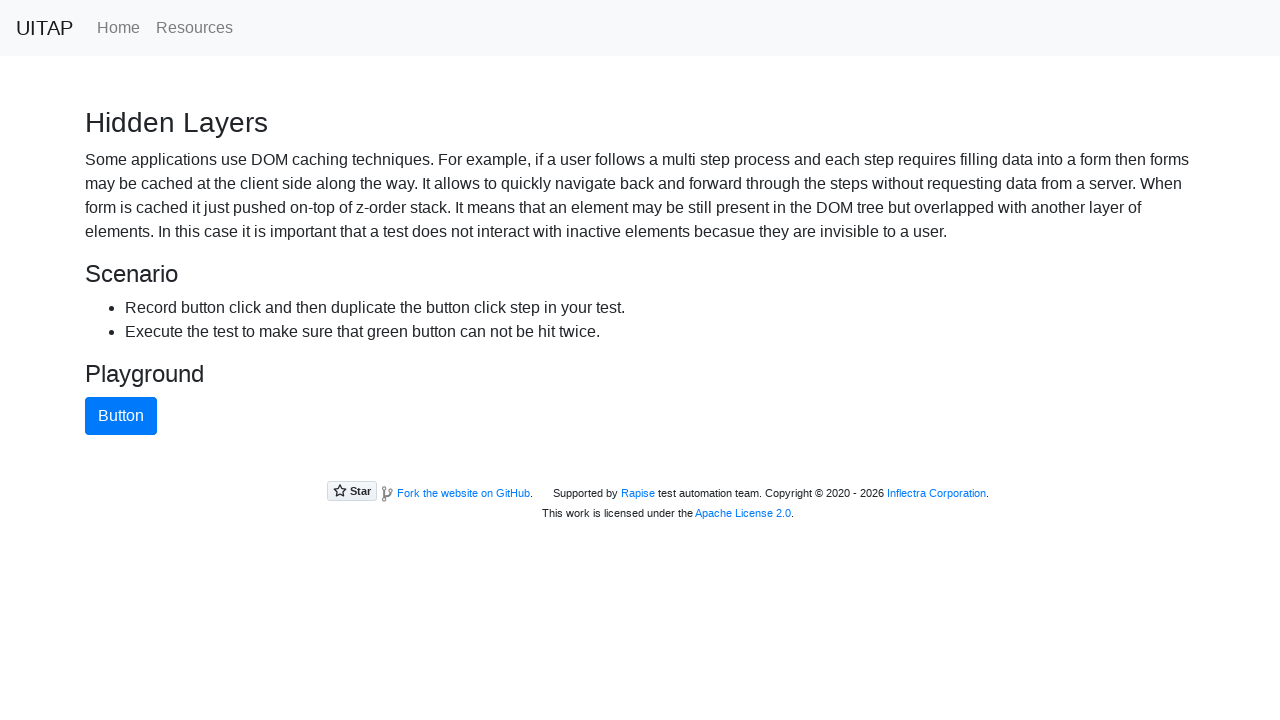

Second click on green button timed out as expected (button is now hidden/unclickable) at (121, 416) on button#greenButton
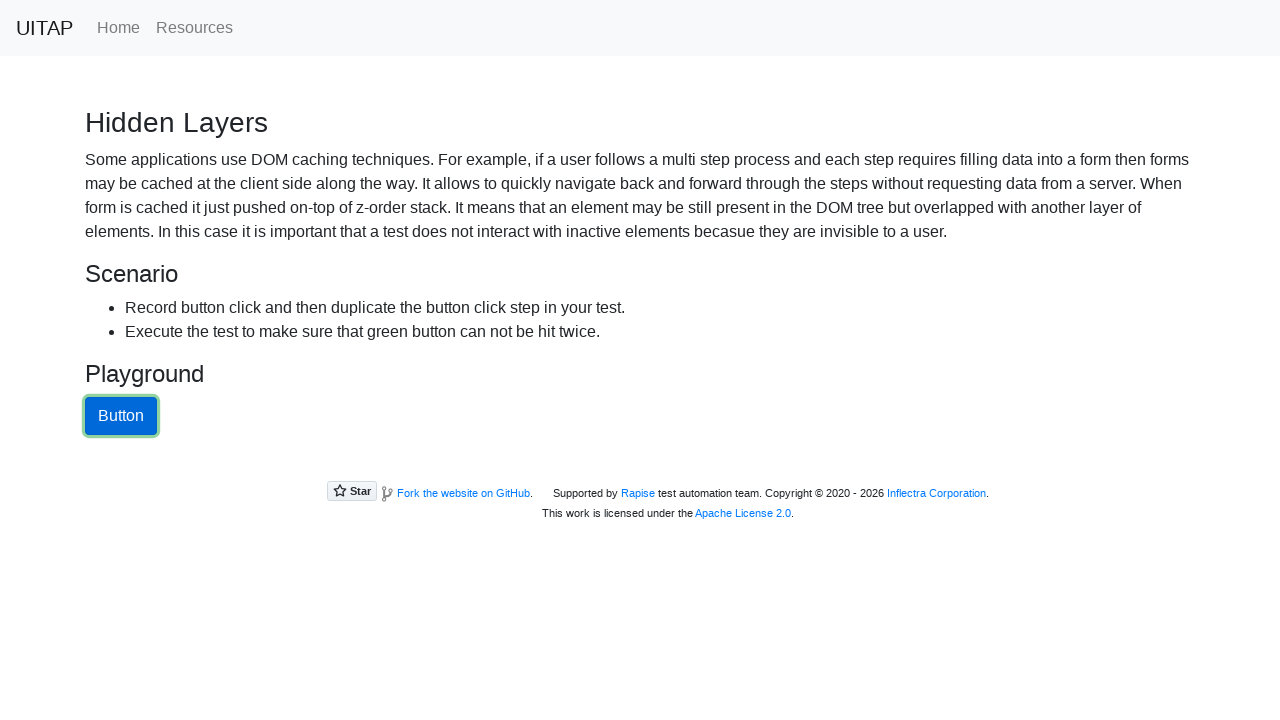

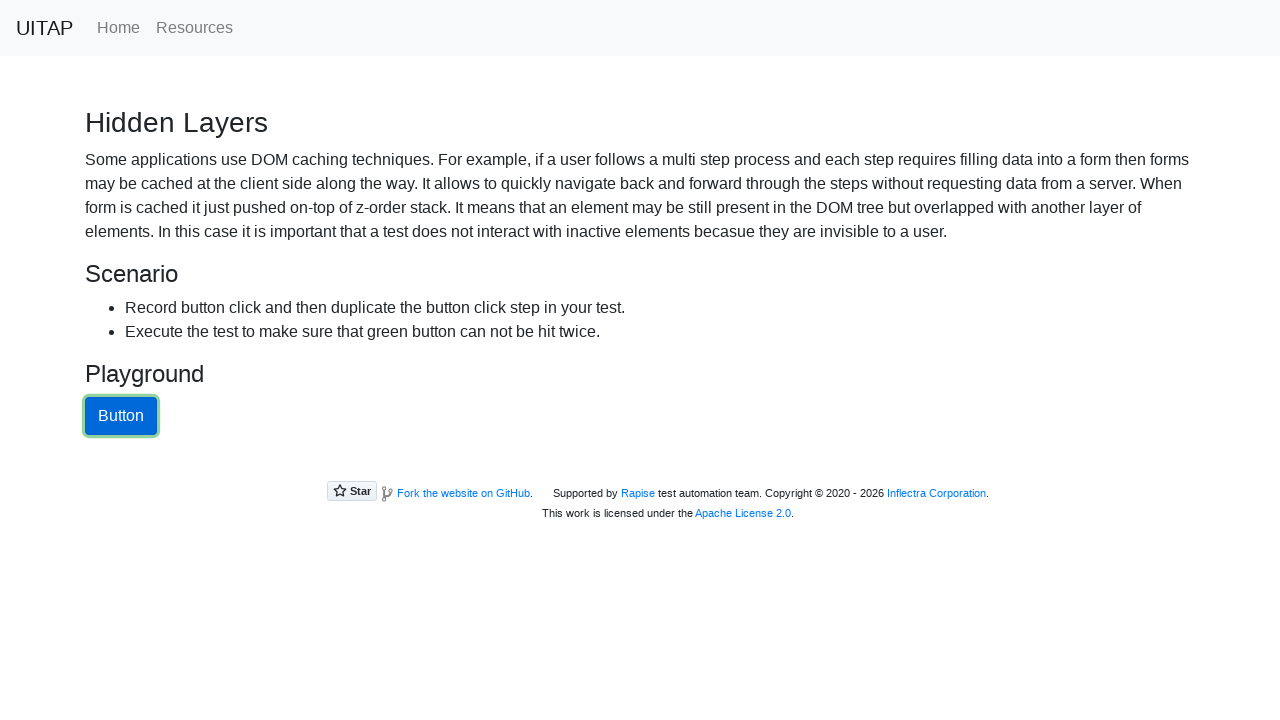